Tests a math challenge form by reading an input value, calculating a mathematical formula (log of absolute value of 12 times sine of the value), filling in the answer, selecting checkbox and radio button options, and submitting the form.

Starting URL: http://suninjuly.github.io/math.html

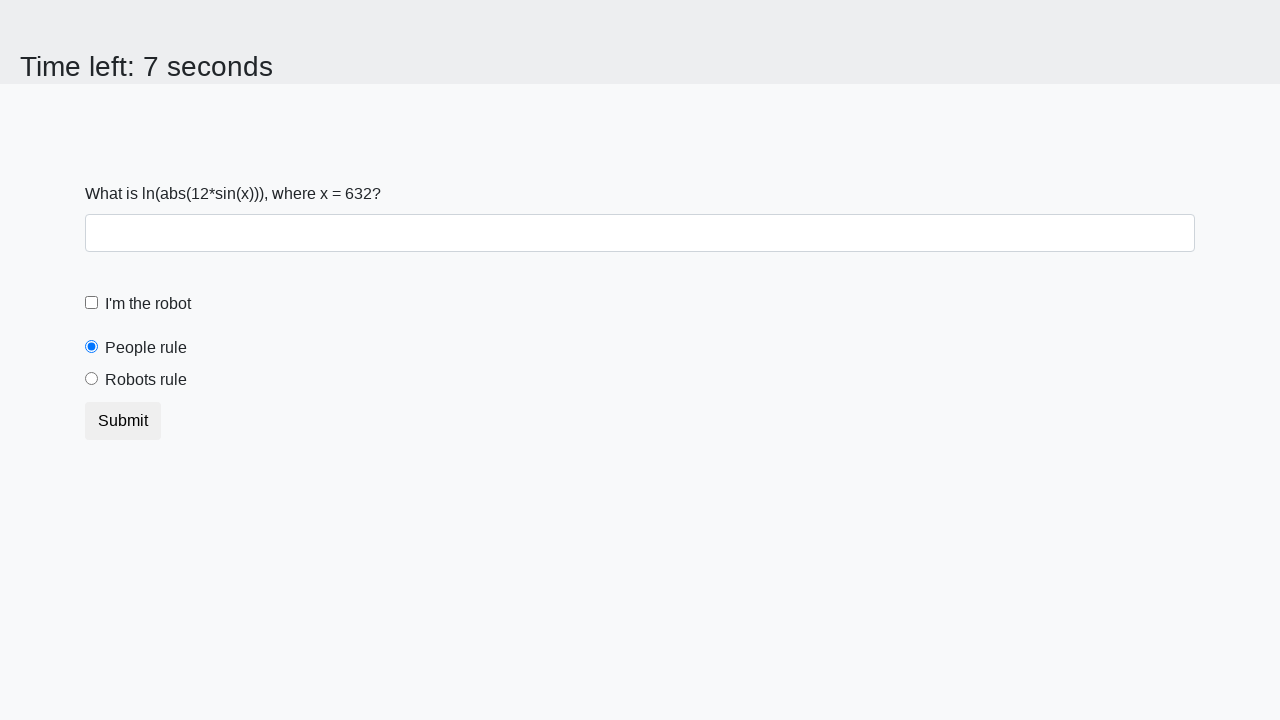

Read input value from the math form
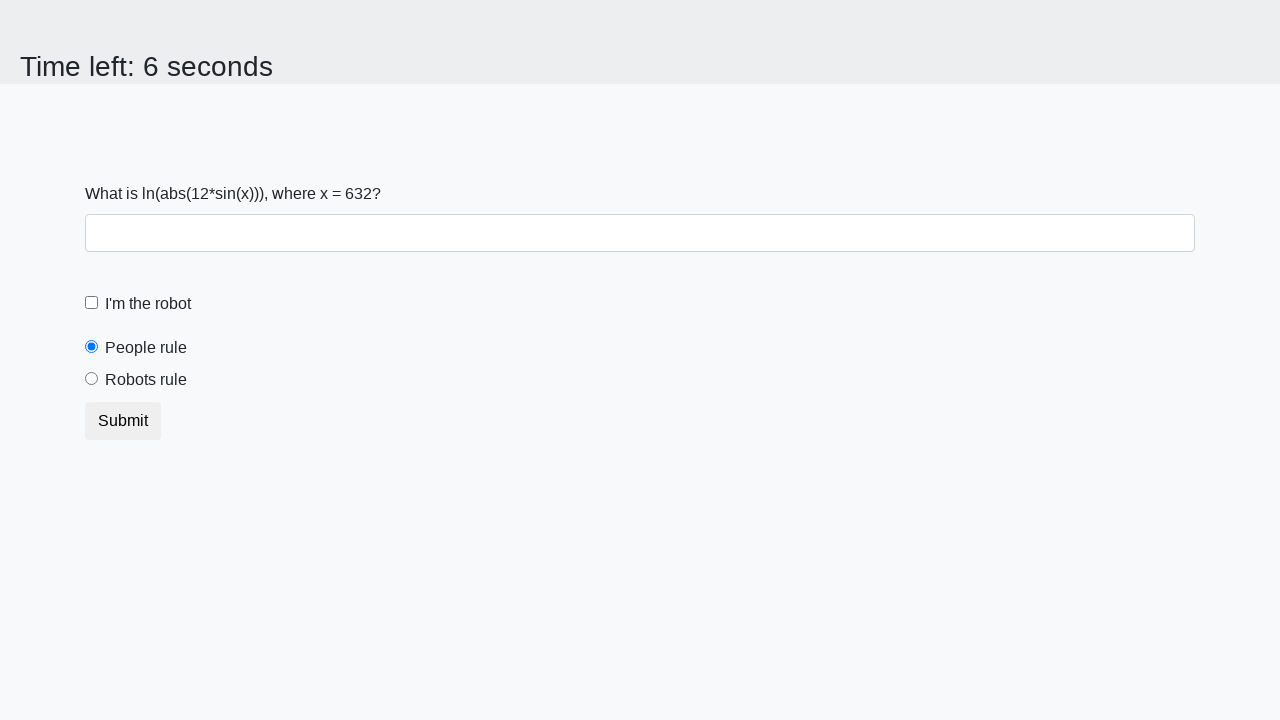

Calculated mathematical formula: log(abs(12 * sin(x)))
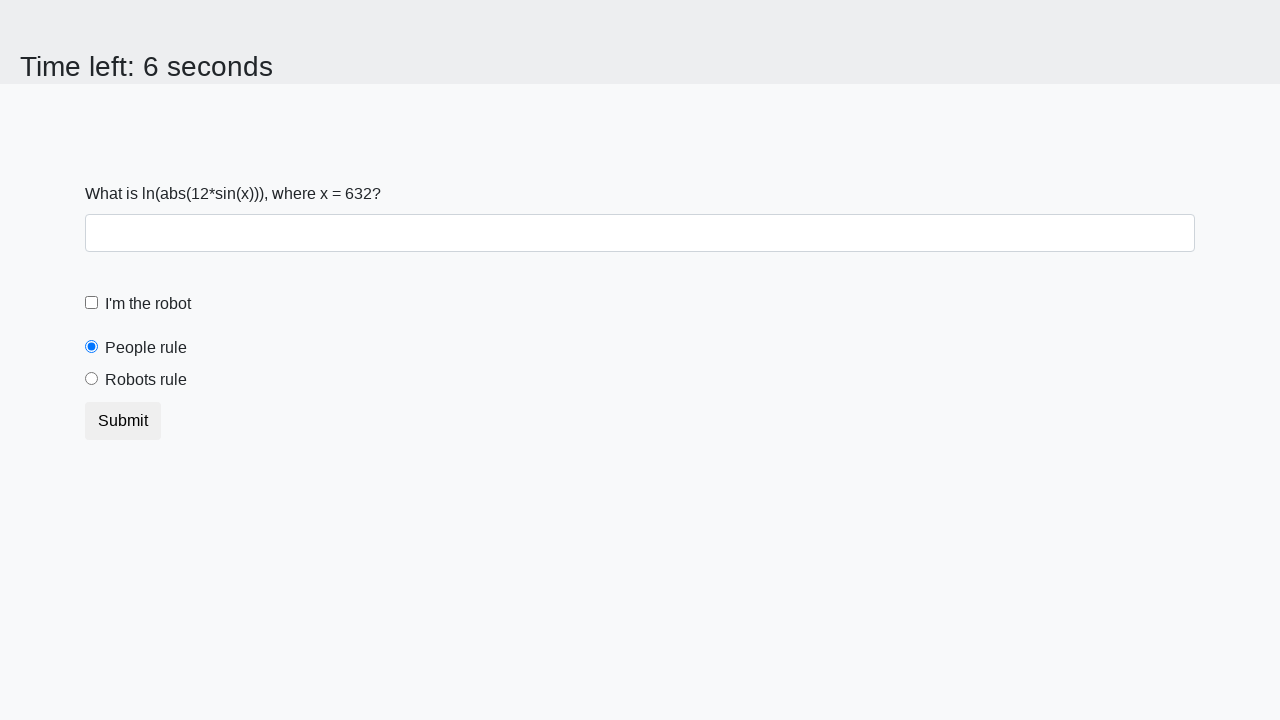

Filled answer field with calculated result on #answer
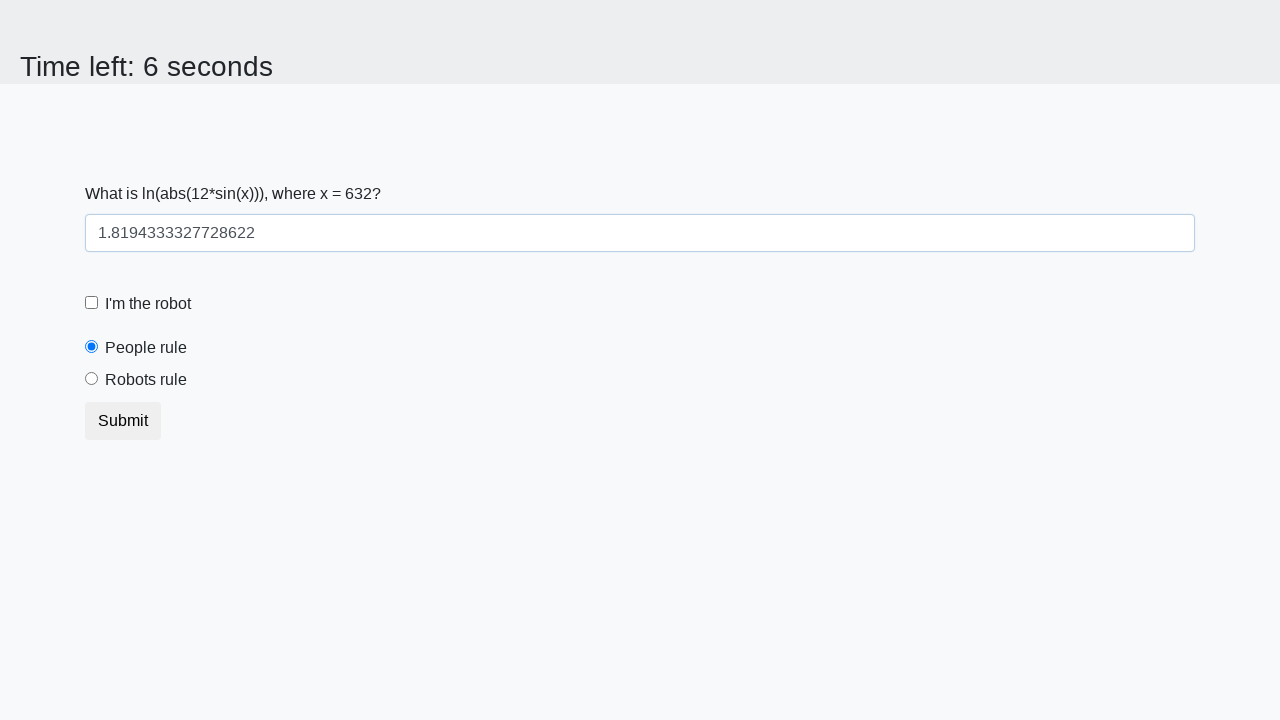

Checked the robot checkbox at (92, 303) on #robotCheckbox
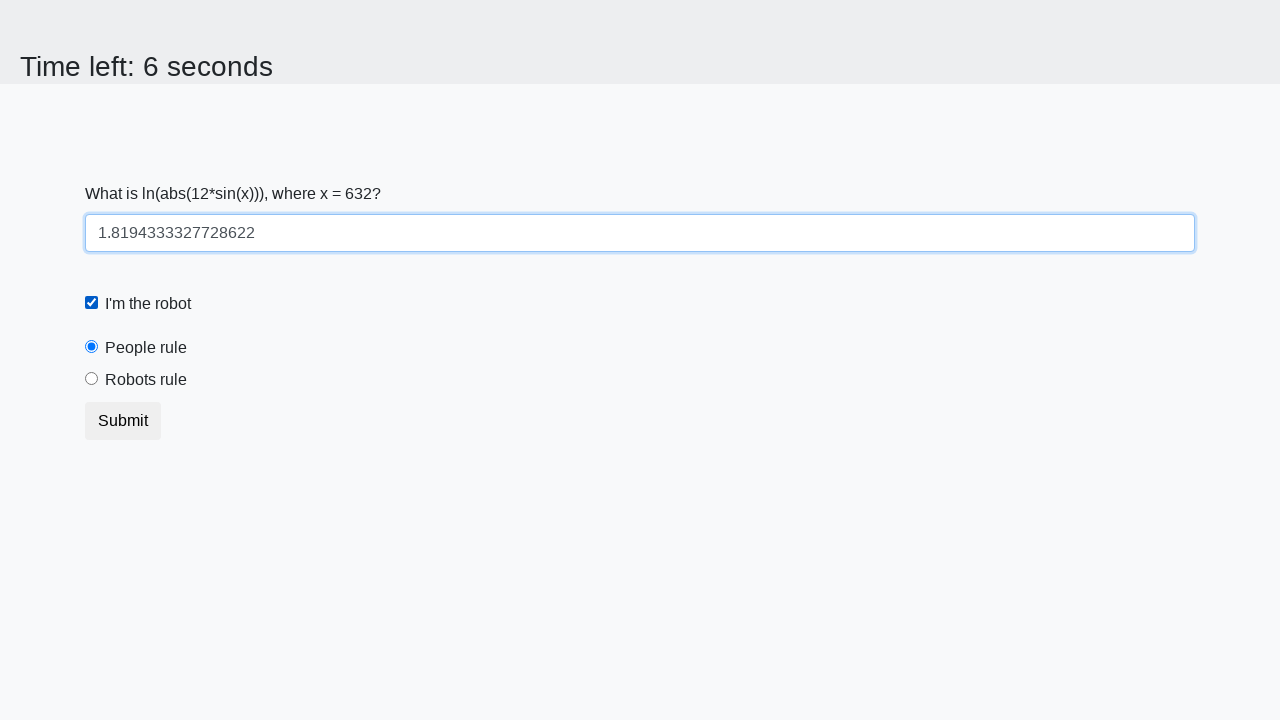

Selected the robots rule radio button at (92, 379) on #robotsRule
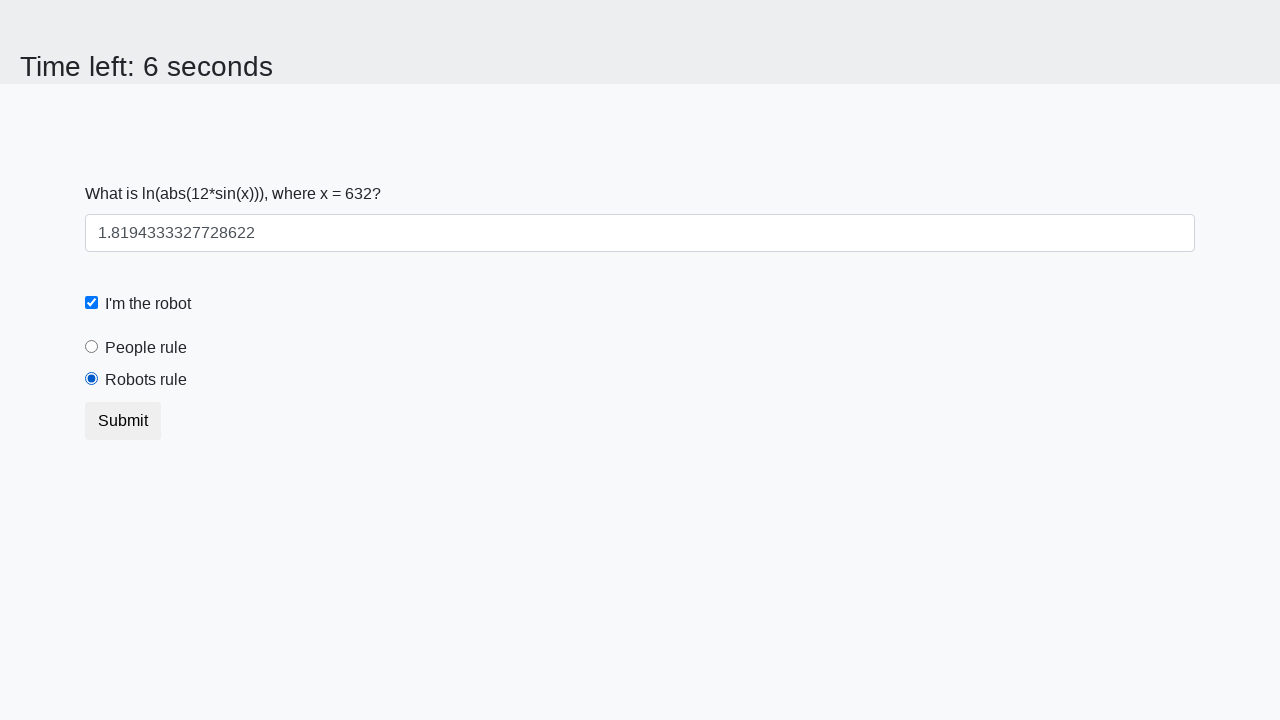

Submitted the math challenge form at (123, 421) on .btn-default
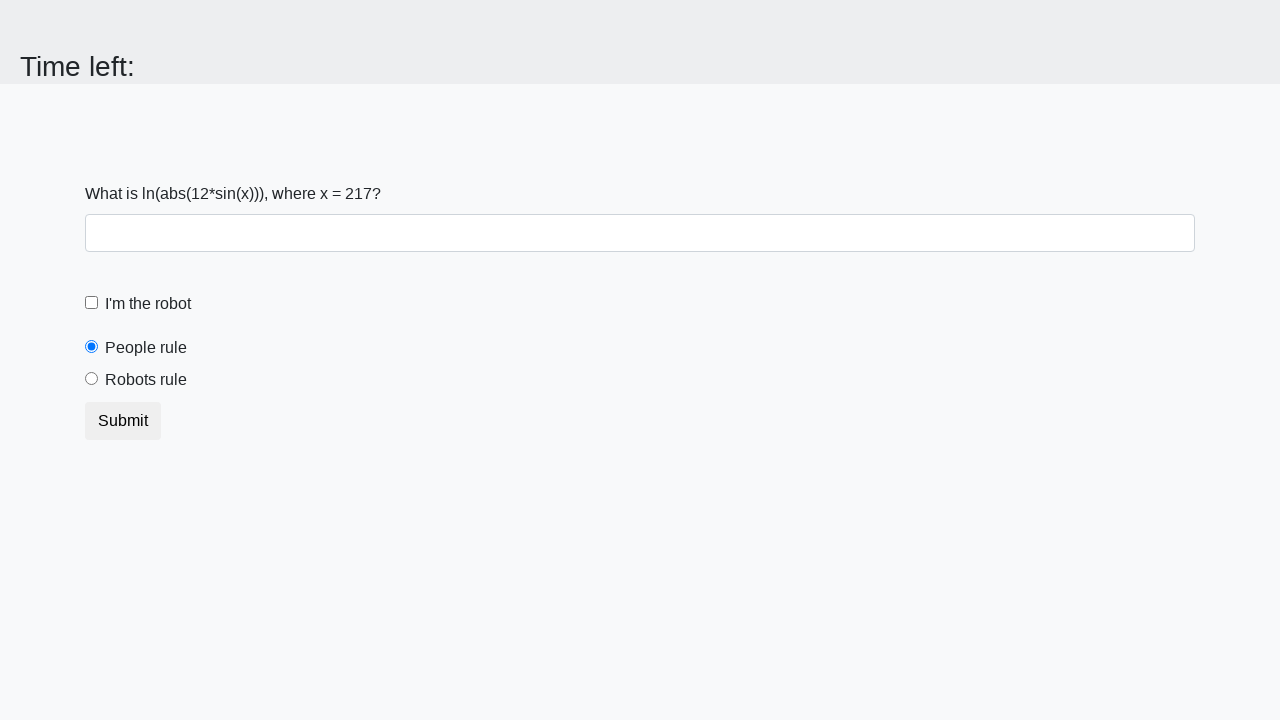

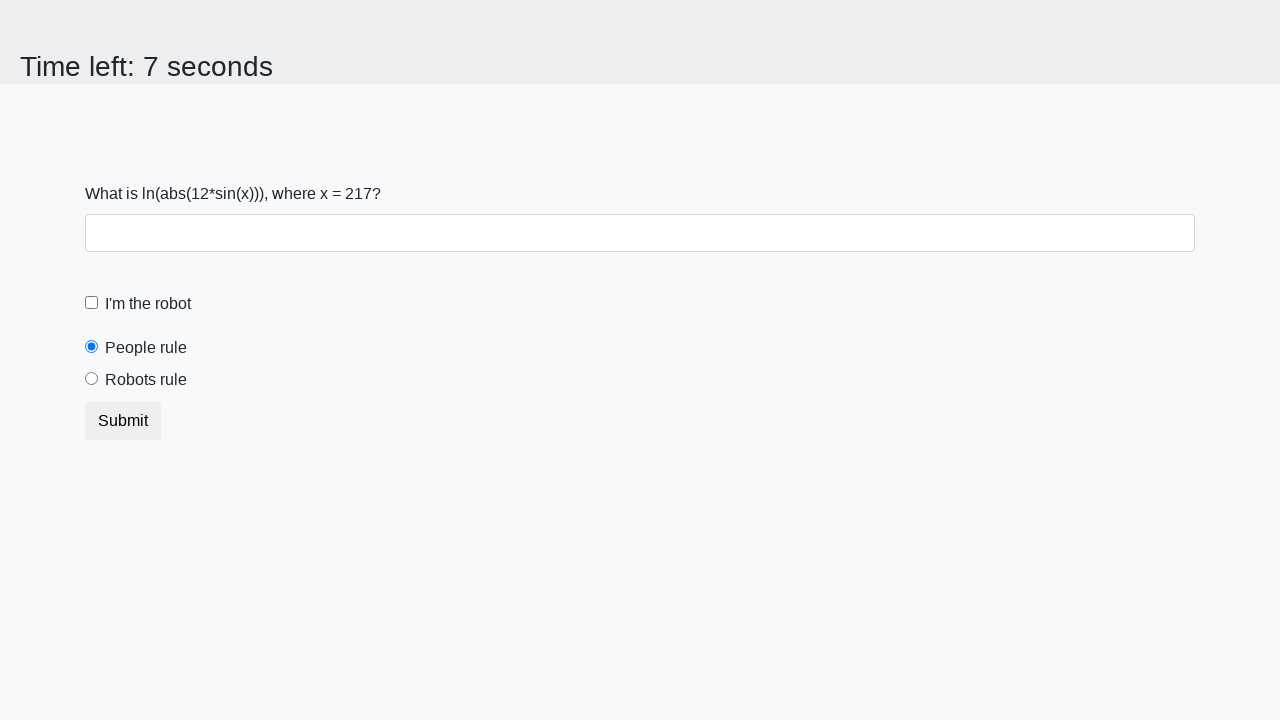